Tests iframe handling by switching to a frame named "SingleFrame" and entering text into an input field within that frame.

Starting URL: http://demo.automationtesting.in/Frames.html

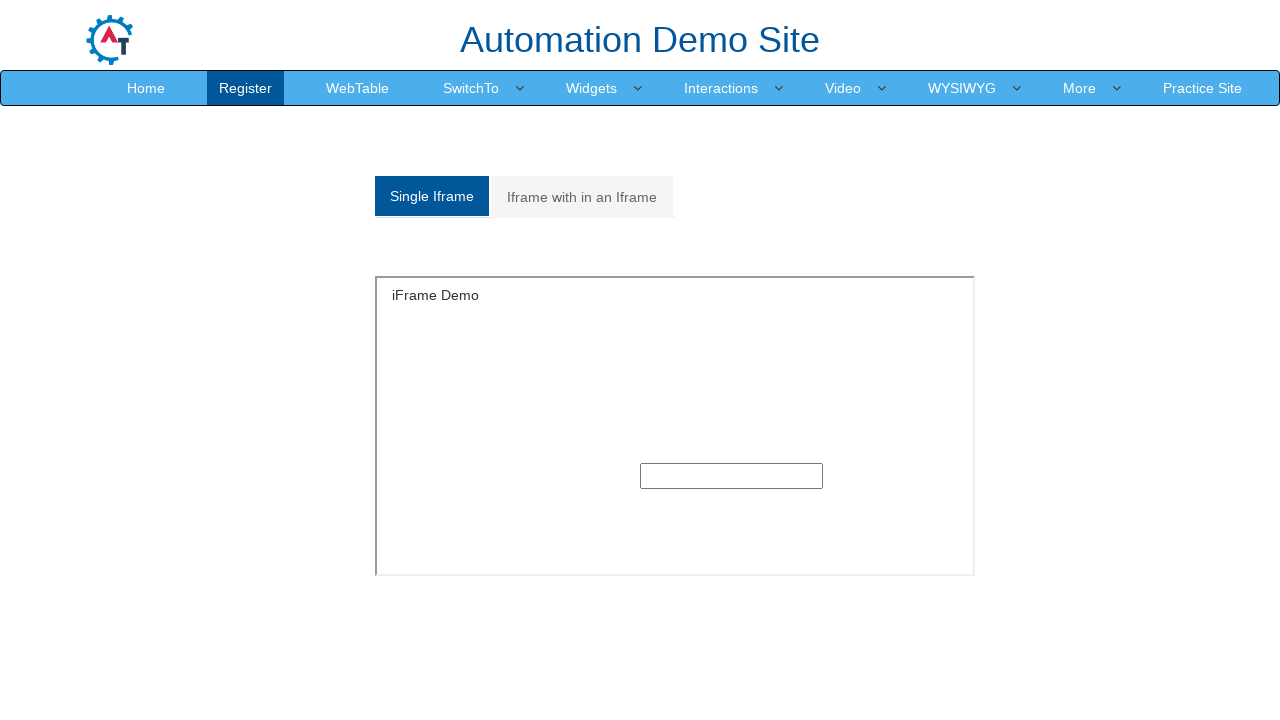

Located iframe named 'SingleFrame'
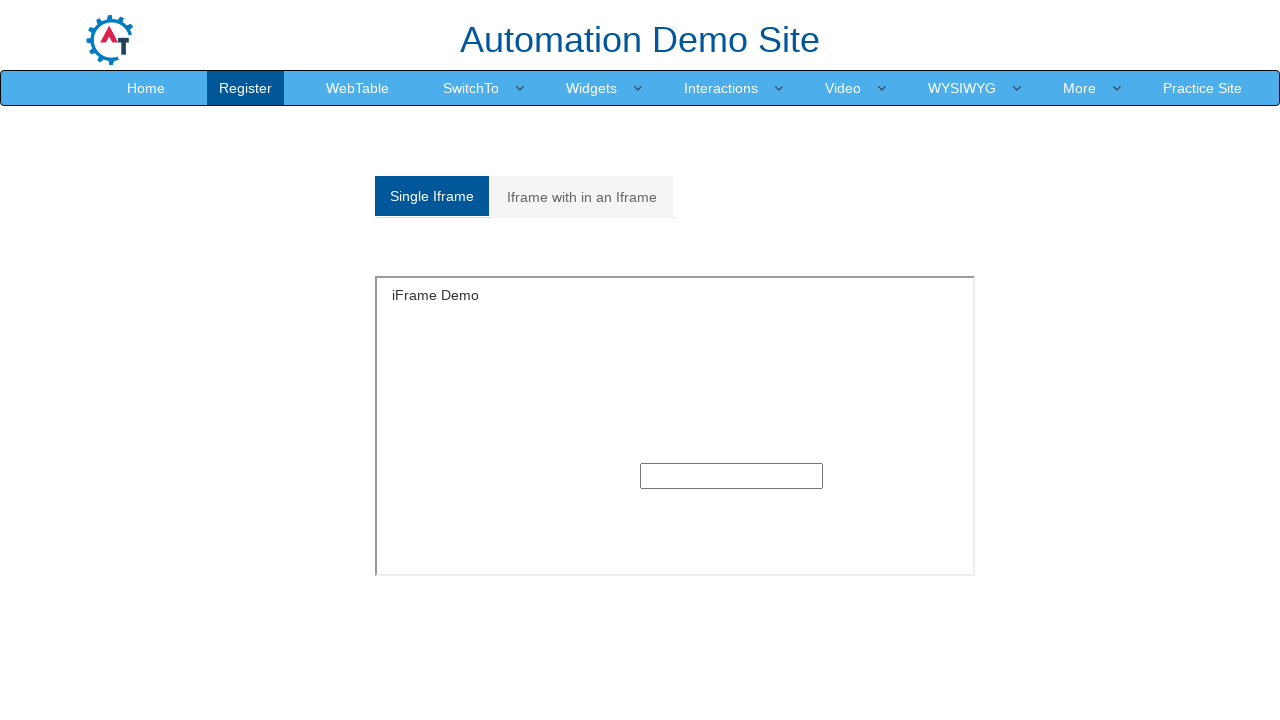

Entered text 'mak' into input field within SingleFrame iframe on iframe[name='SingleFrame'] >> internal:control=enter-frame >> input.col-xs-6.col
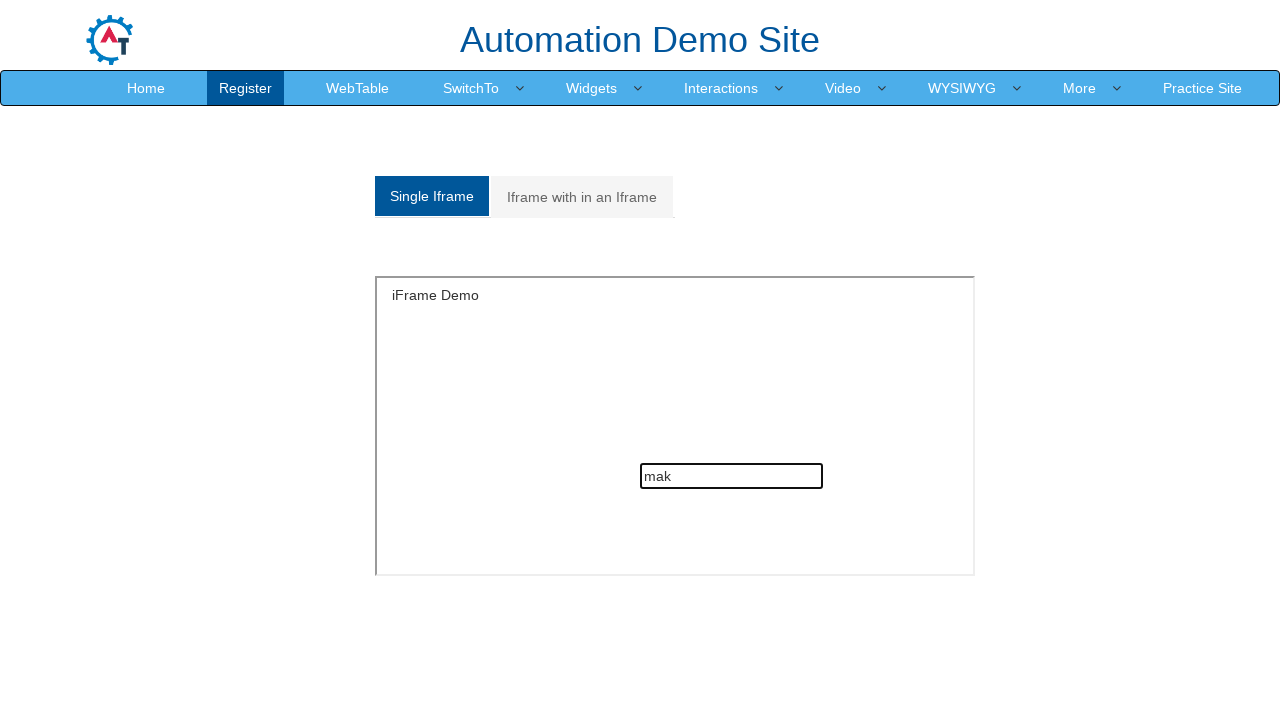

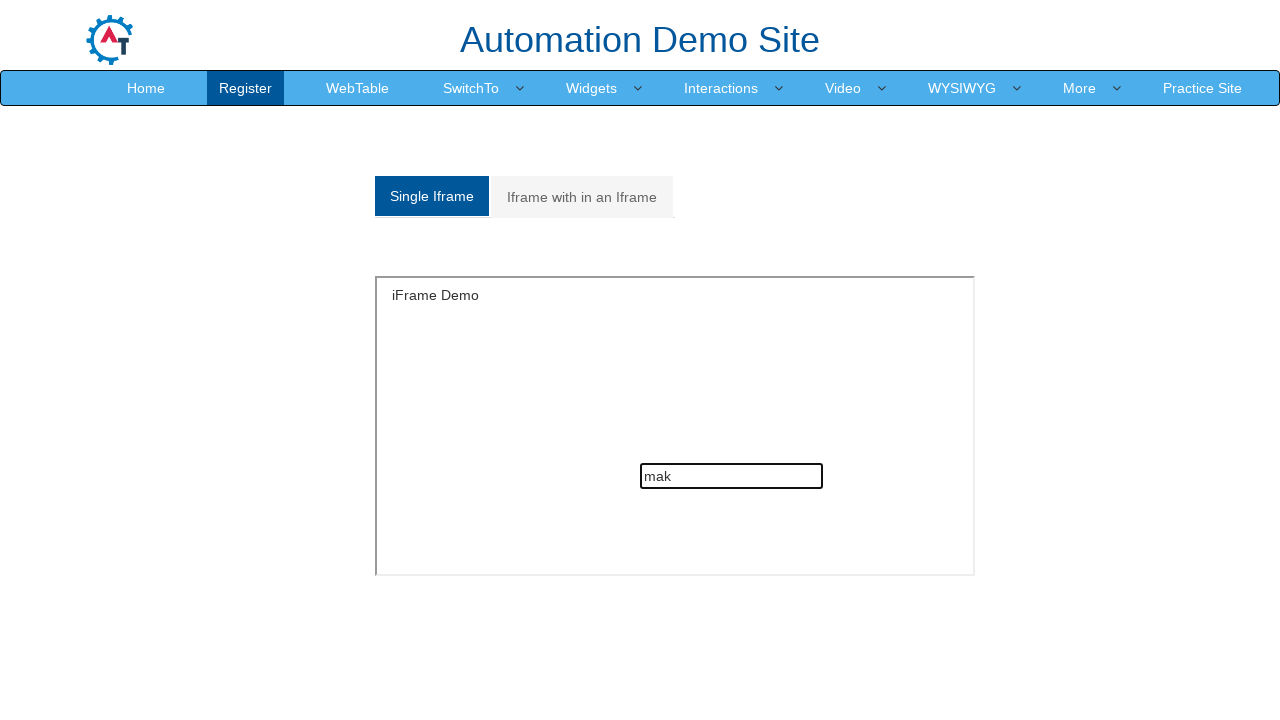